Tests that a todo item is removed when edited to an empty string

Starting URL: https://demo.playwright.dev/todomvc

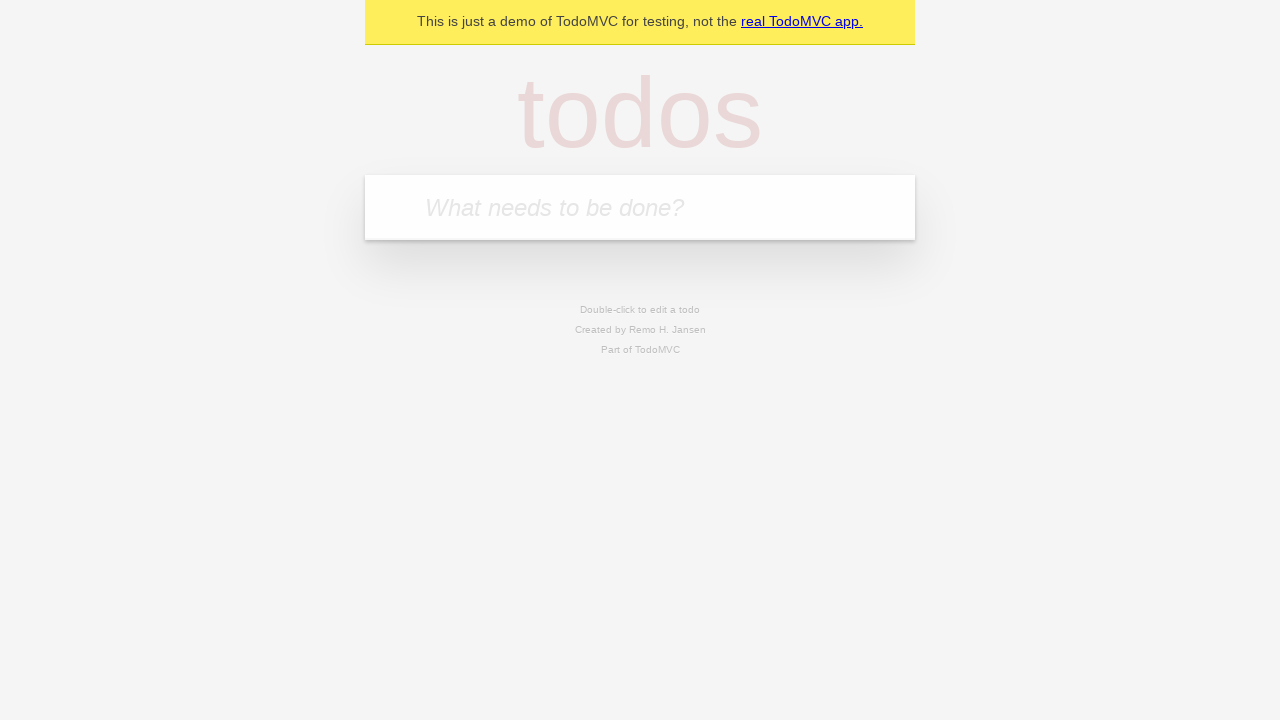

Filled first todo input with 'buy some cheese' on internal:attr=[placeholder="What needs to be done?"i]
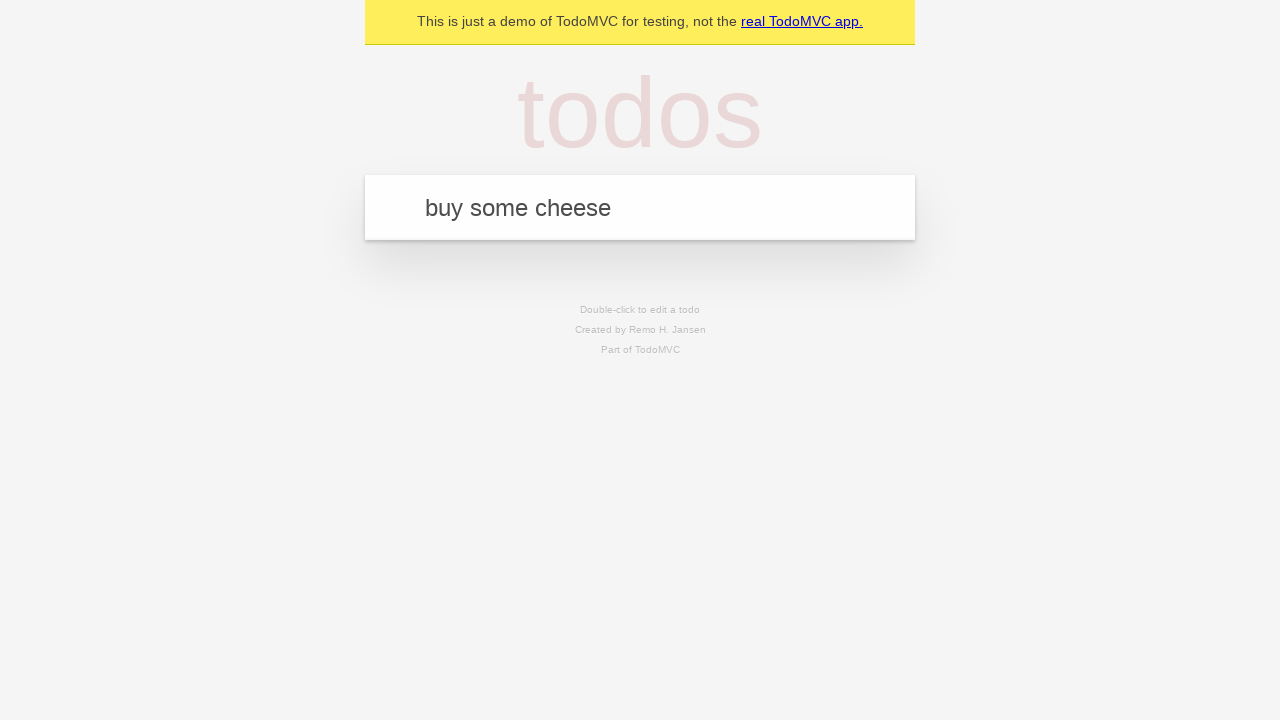

Pressed Enter to create first todo item on internal:attr=[placeholder="What needs to be done?"i]
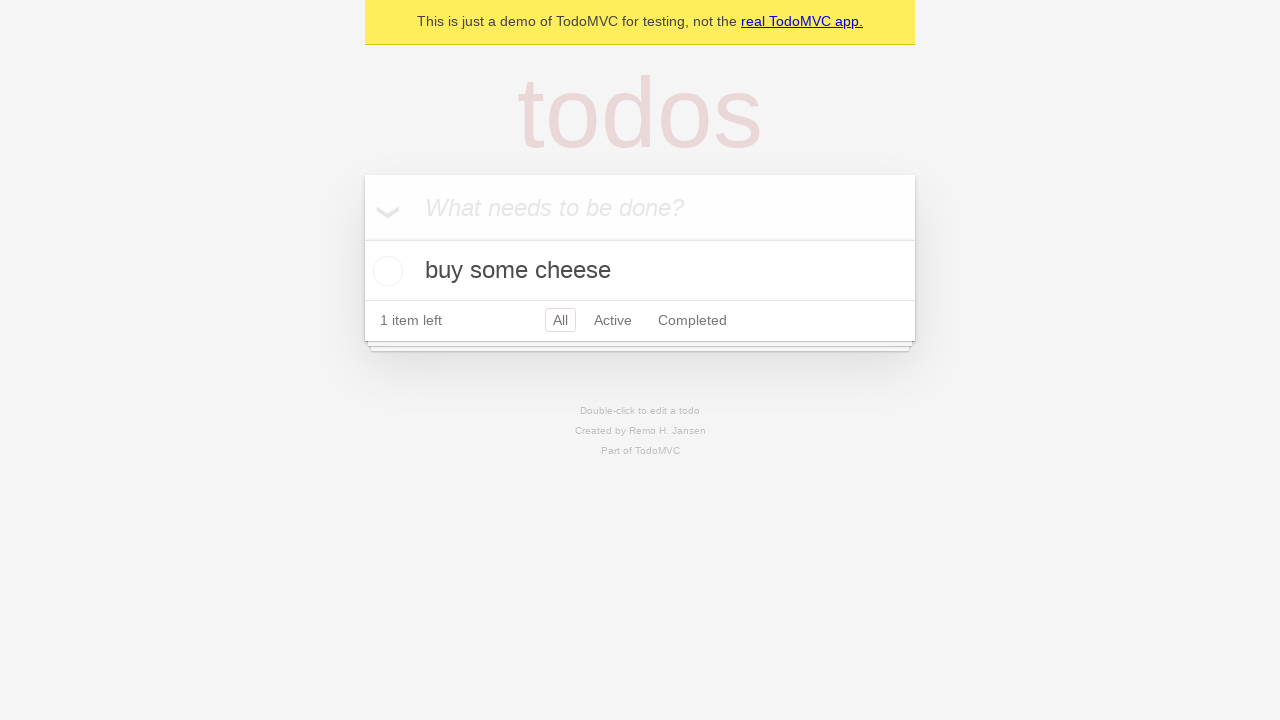

Filled second todo input with 'feed the cat' on internal:attr=[placeholder="What needs to be done?"i]
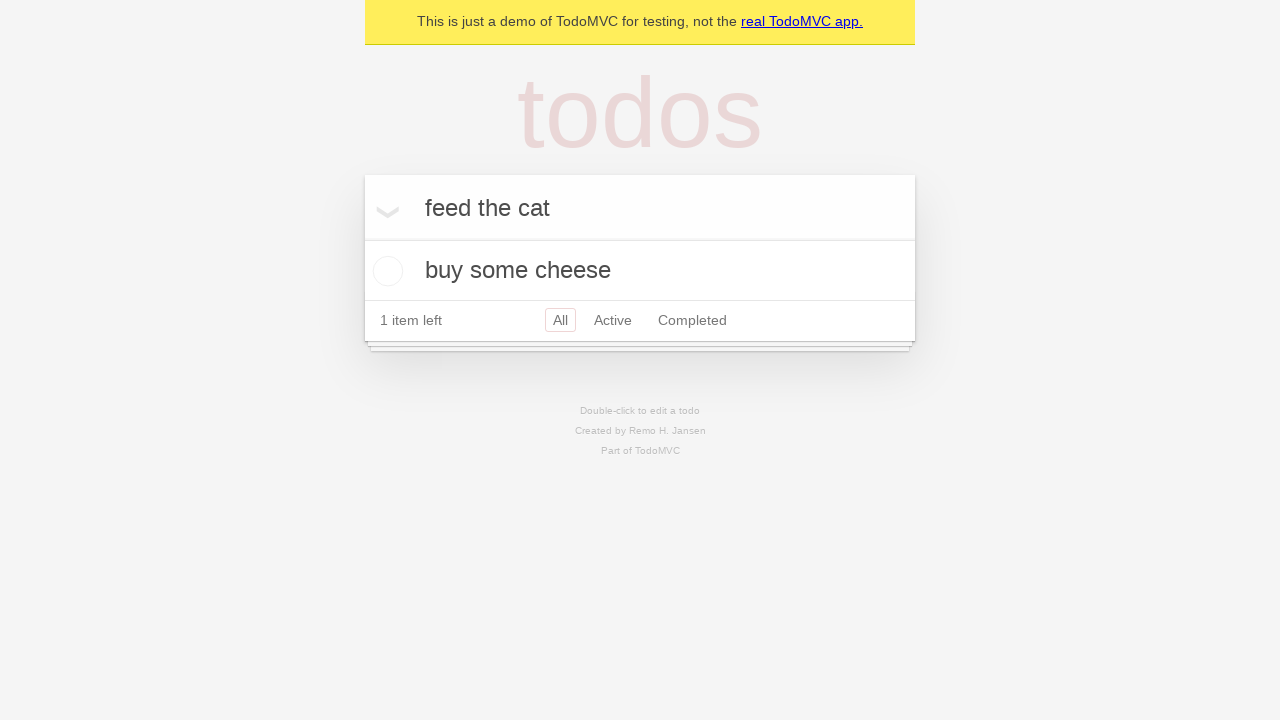

Pressed Enter to create second todo item on internal:attr=[placeholder="What needs to be done?"i]
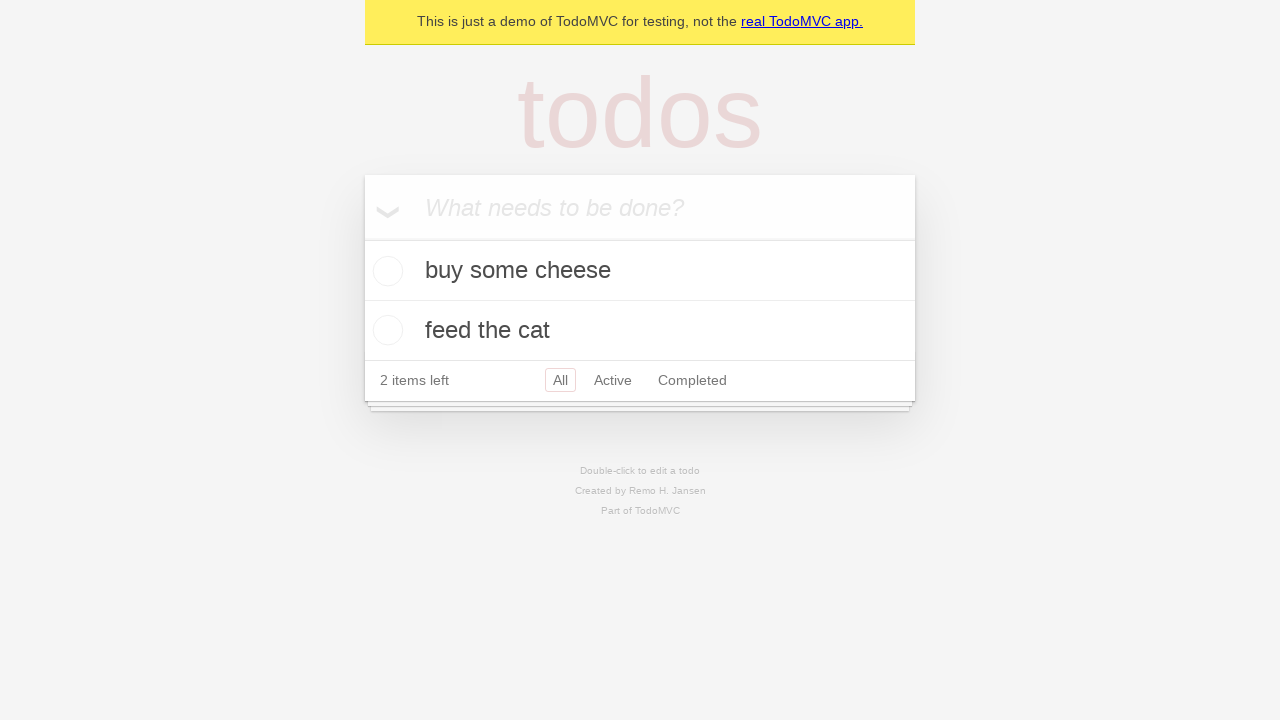

Filled third todo input with 'book a doctors appointment' on internal:attr=[placeholder="What needs to be done?"i]
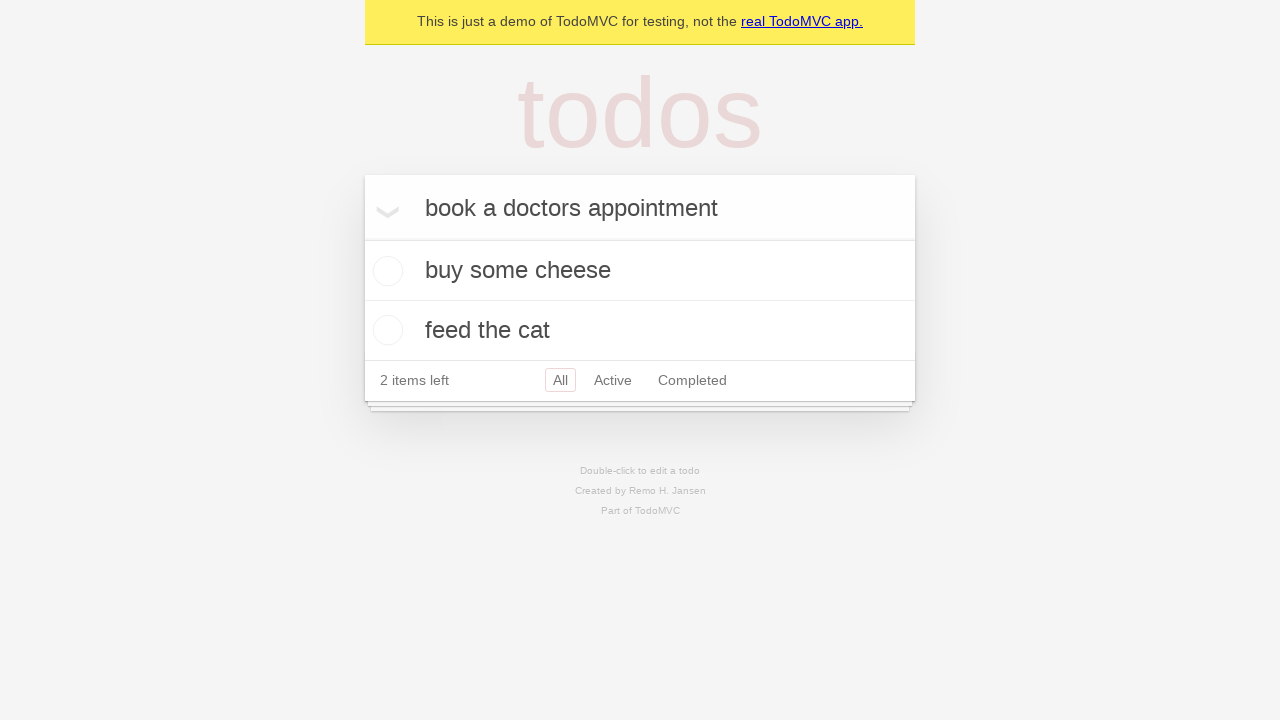

Pressed Enter to create third todo item on internal:attr=[placeholder="What needs to be done?"i]
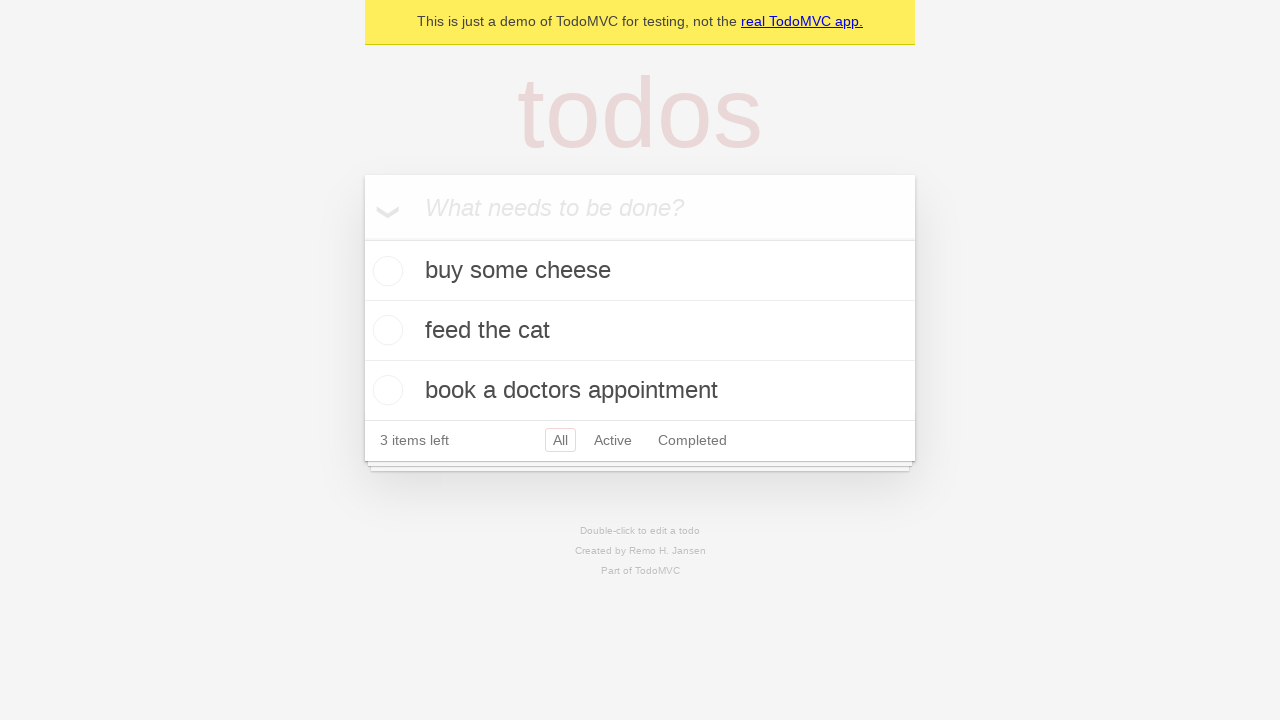

Located all todo items
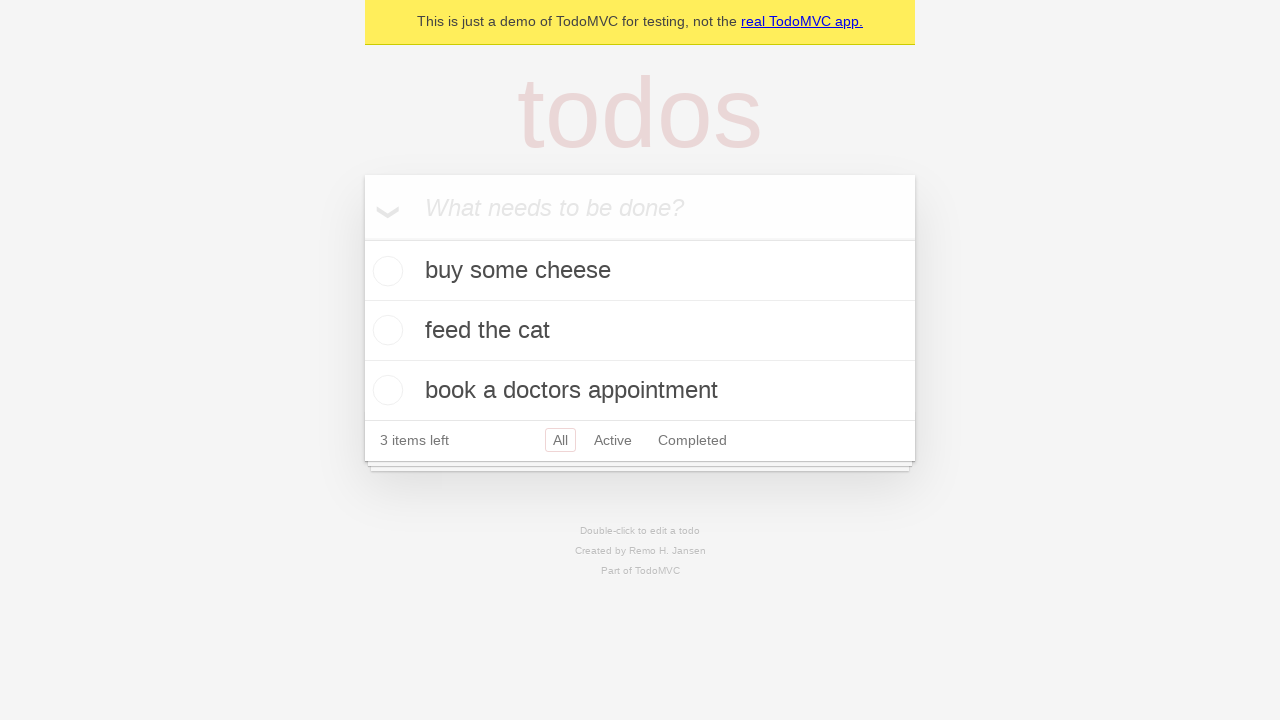

Double-clicked second todo item to enter edit mode at (640, 331) on internal:testid=[data-testid="todo-item"s] >> nth=1
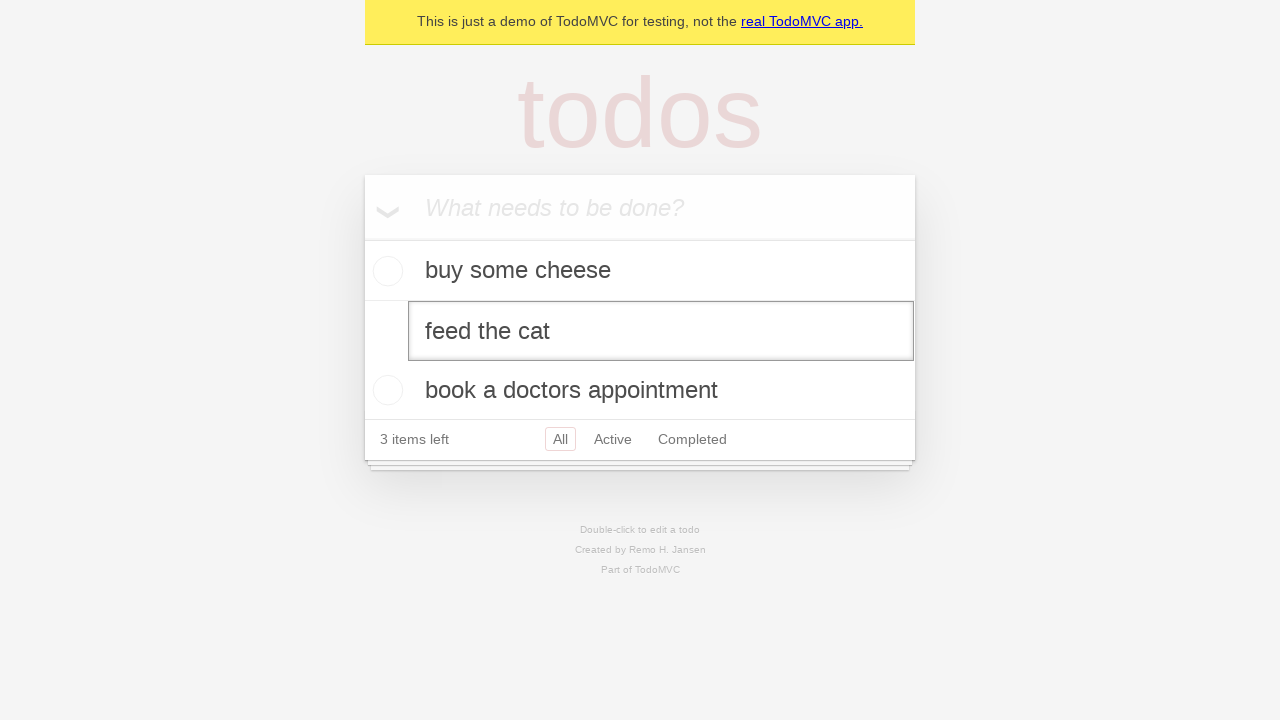

Located the edit input field for the second todo
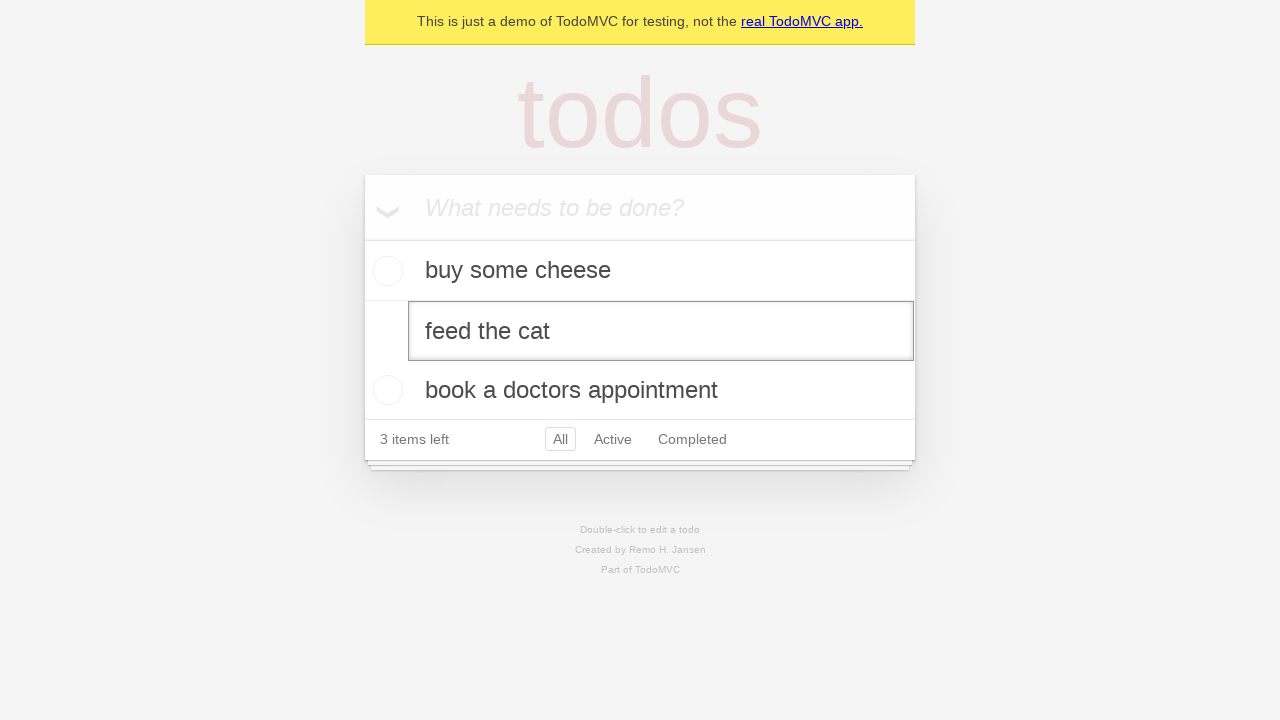

Cleared the edit input field to empty string on internal:testid=[data-testid="todo-item"s] >> nth=1 >> internal:role=textbox[nam
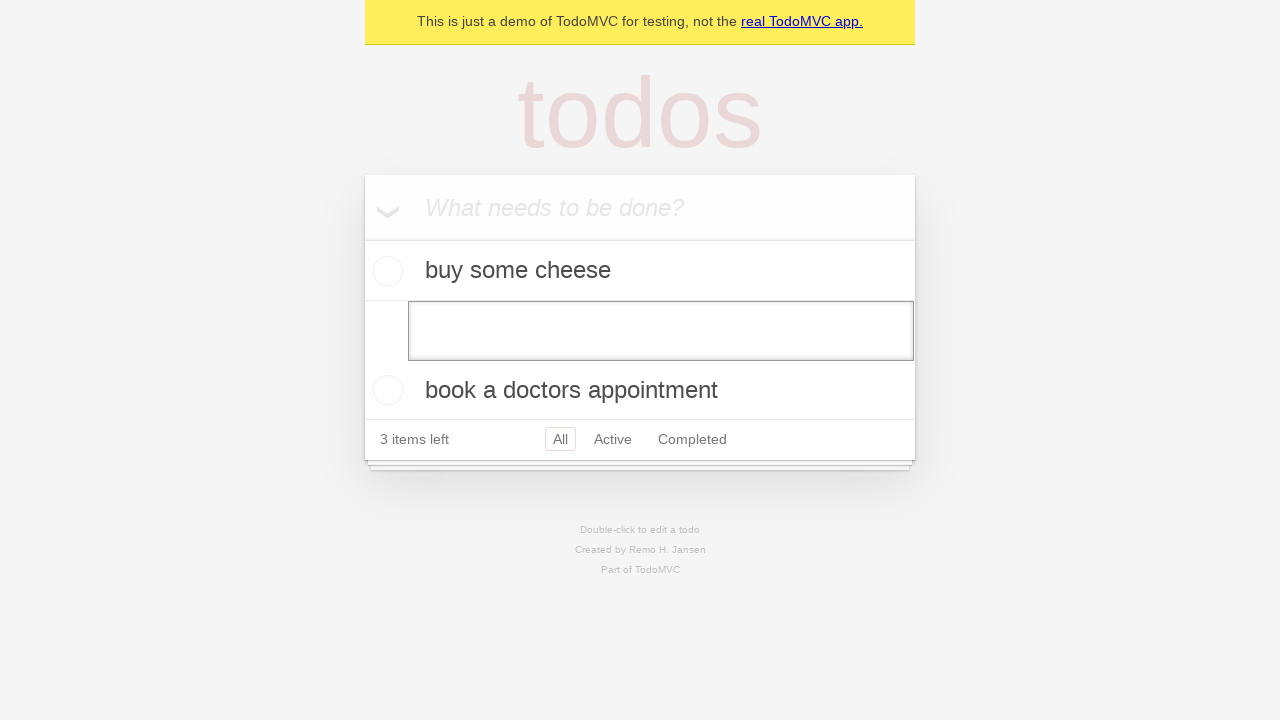

Pressed Enter to save empty text and remove the todo item on internal:testid=[data-testid="todo-item"s] >> nth=1 >> internal:role=textbox[nam
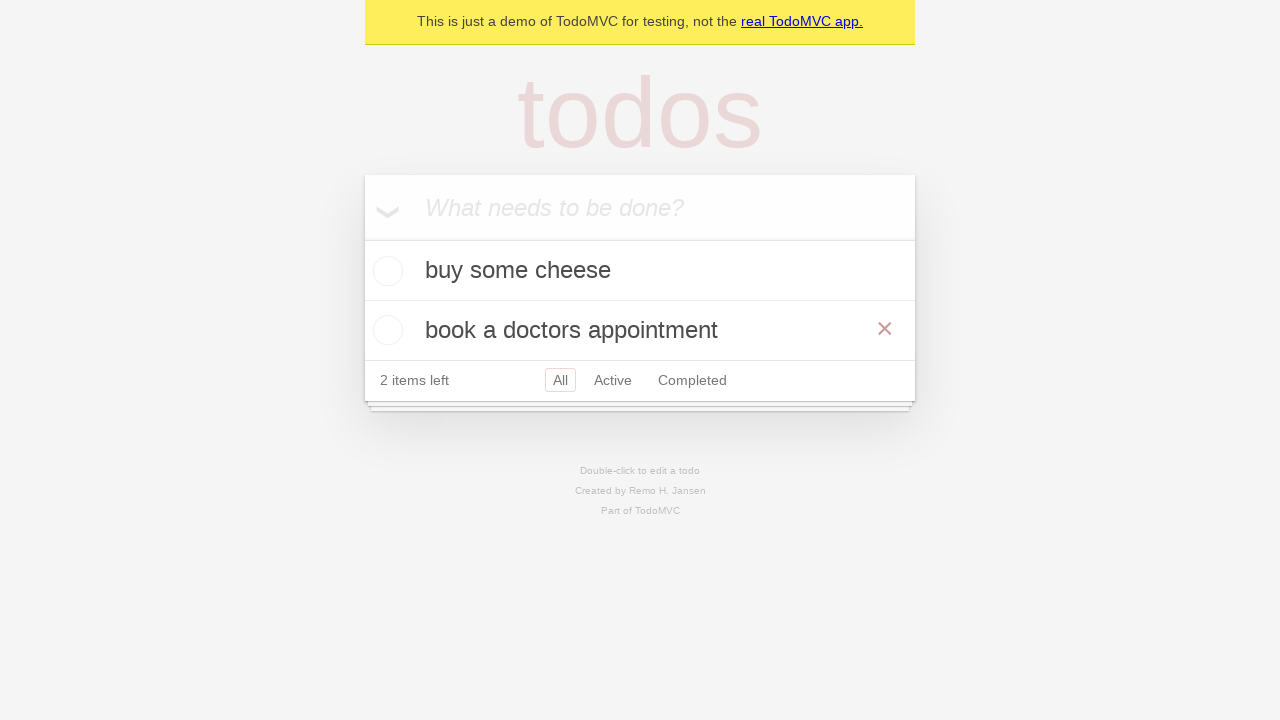

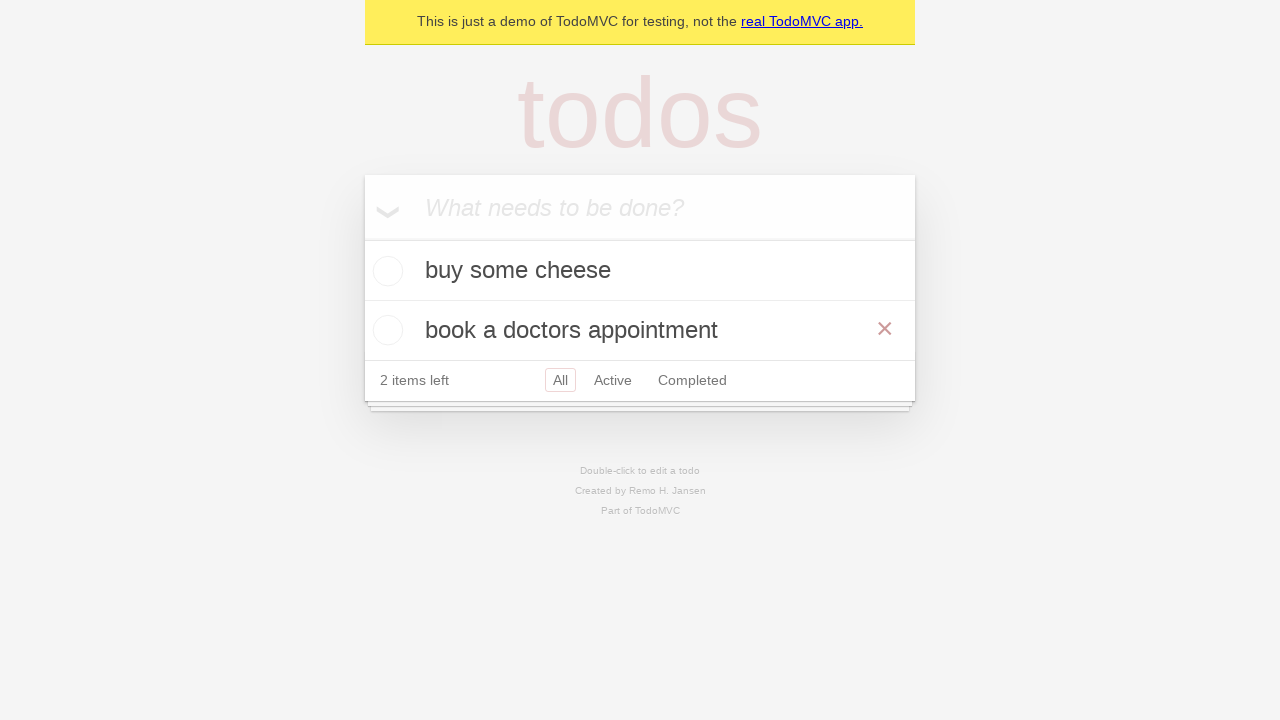